Tests a form that calculates the sum of two numbers displayed on the page and selects the result from a dropdown menu

Starting URL: http://suninjuly.github.io/selects1.html

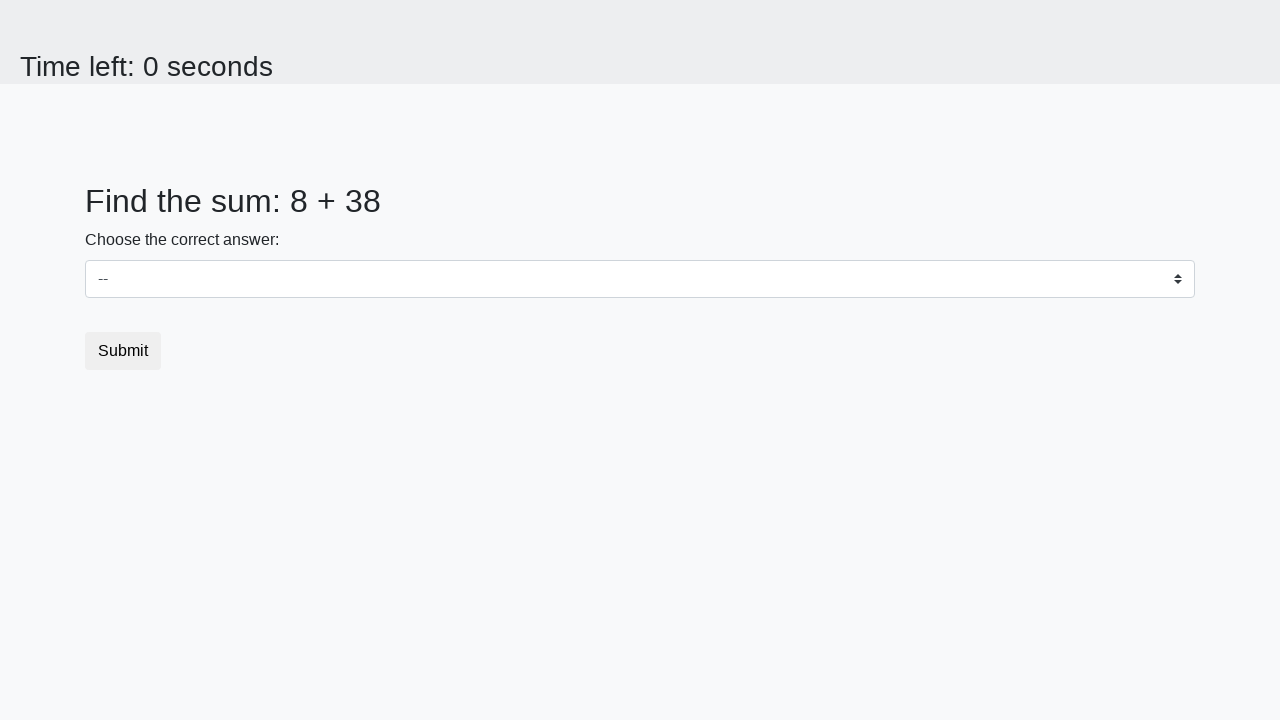

Retrieved first number from #num1 element
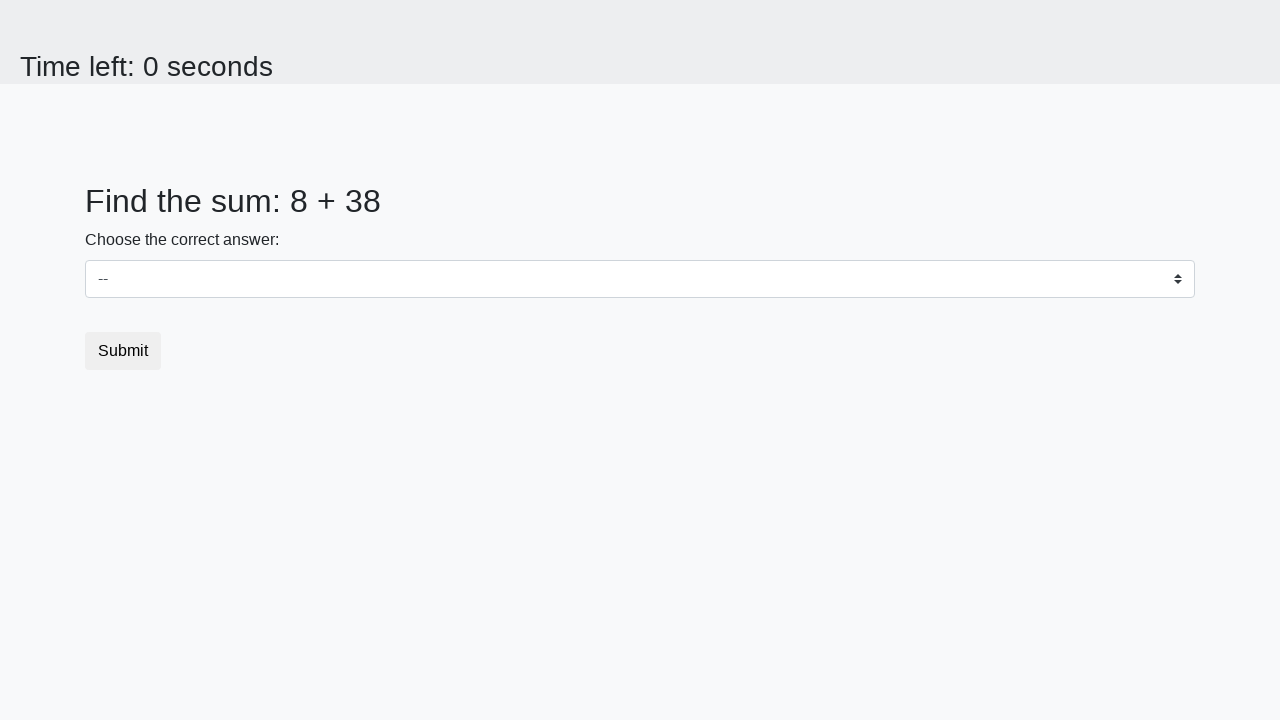

Retrieved second number from #num2 element
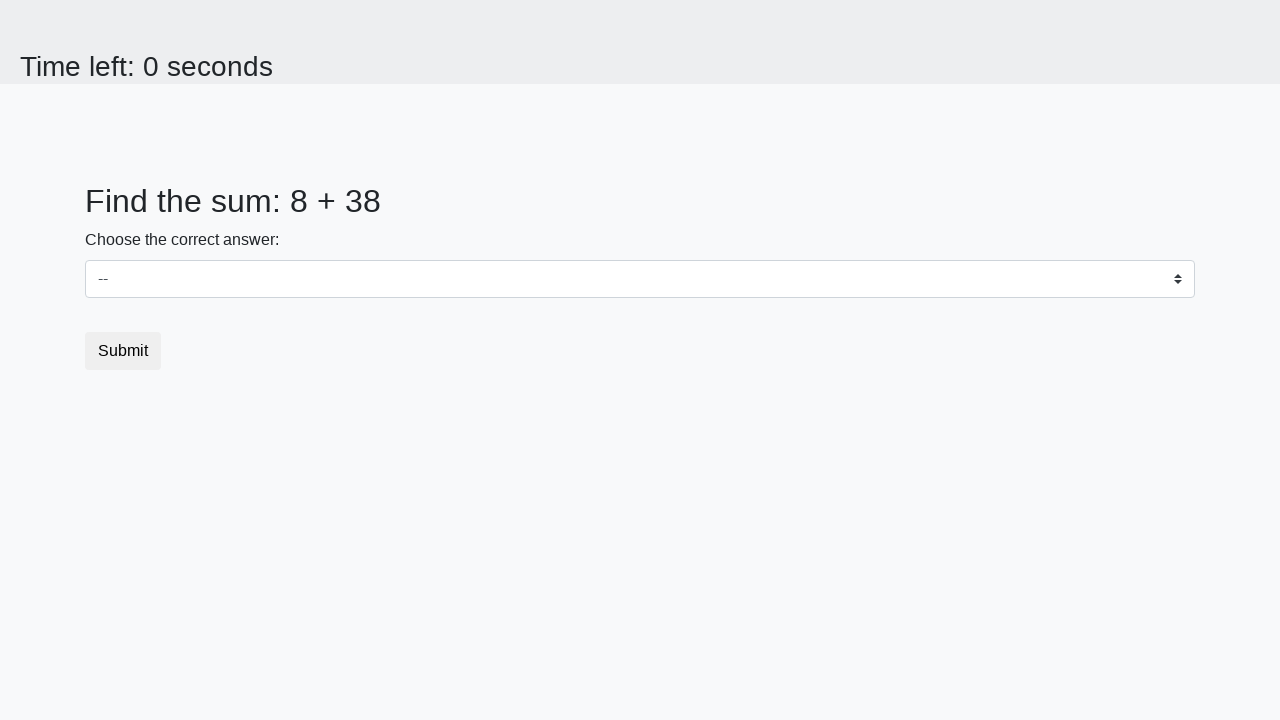

Calculated sum: 8 + 38 = 46
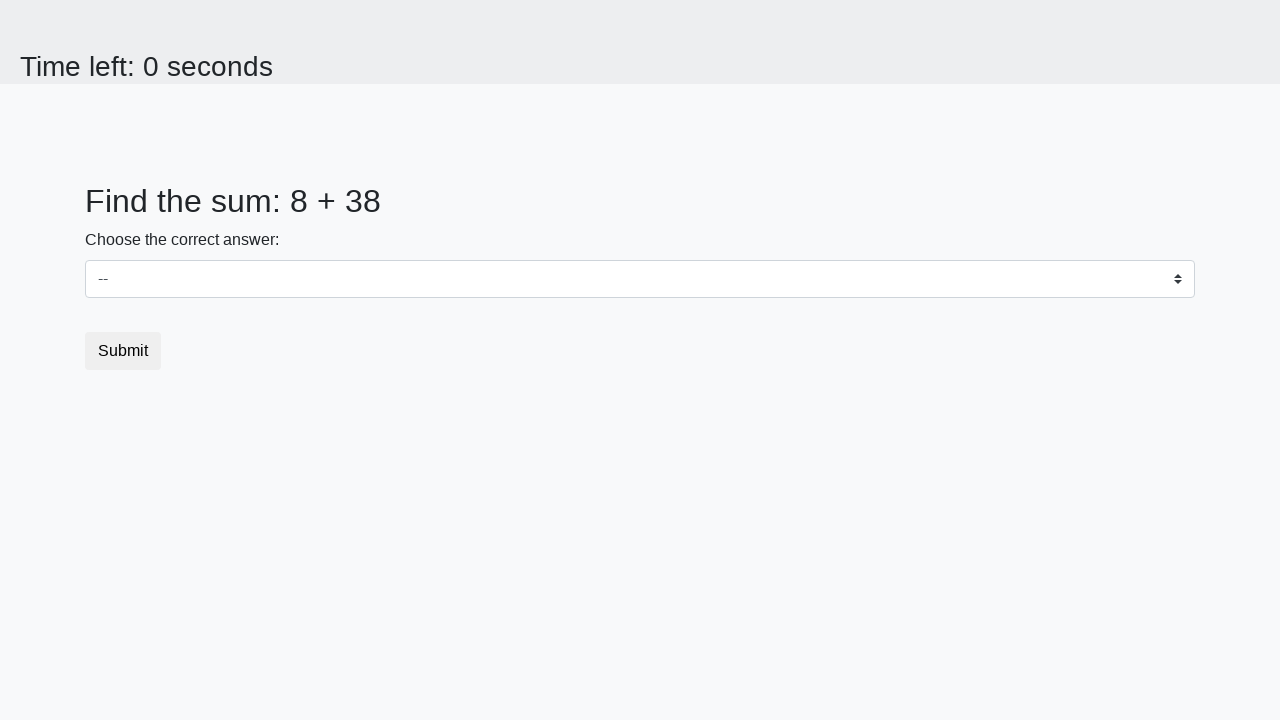

Selected calculated sum (46) from dropdown menu on select
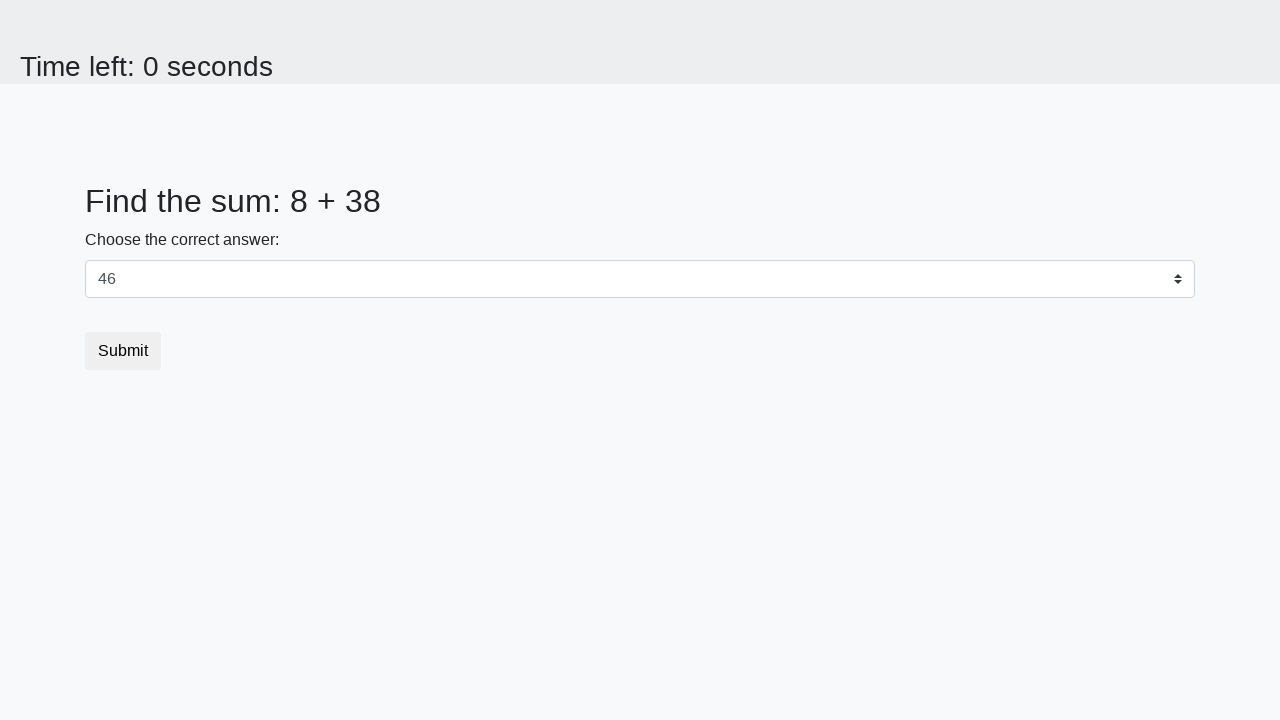

Clicked submit button to complete form at (123, 351) on button.btn
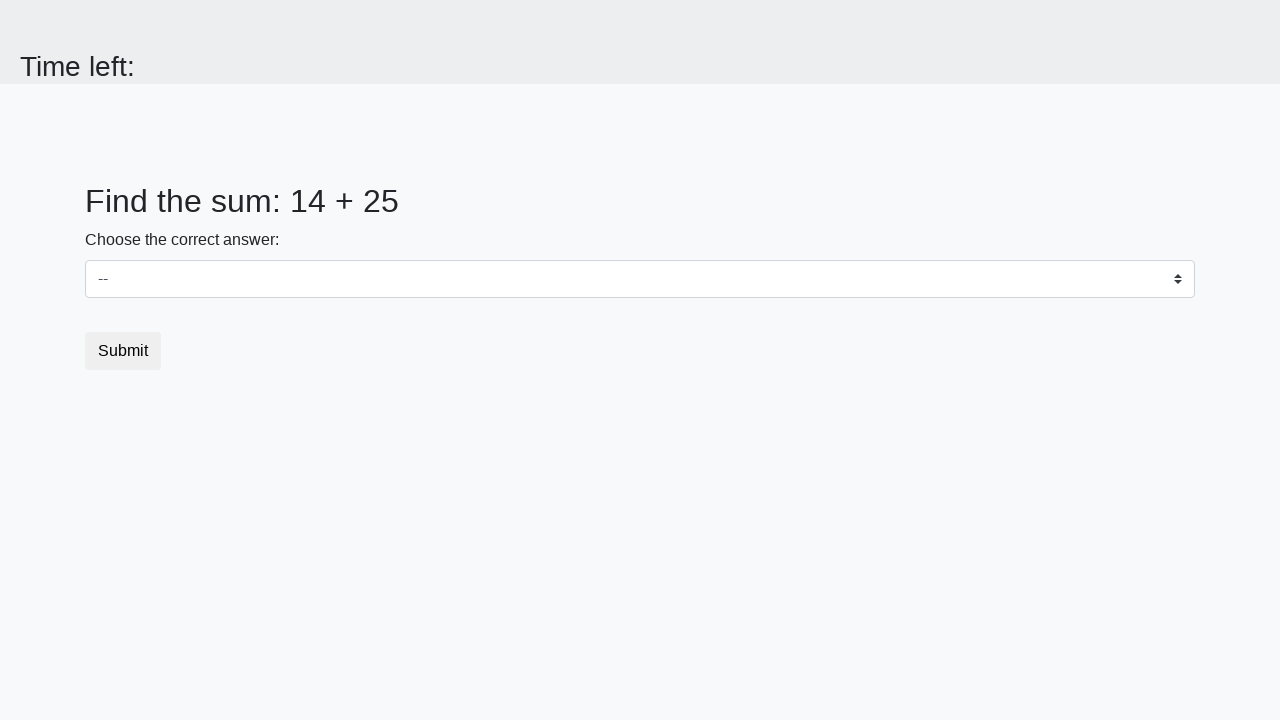

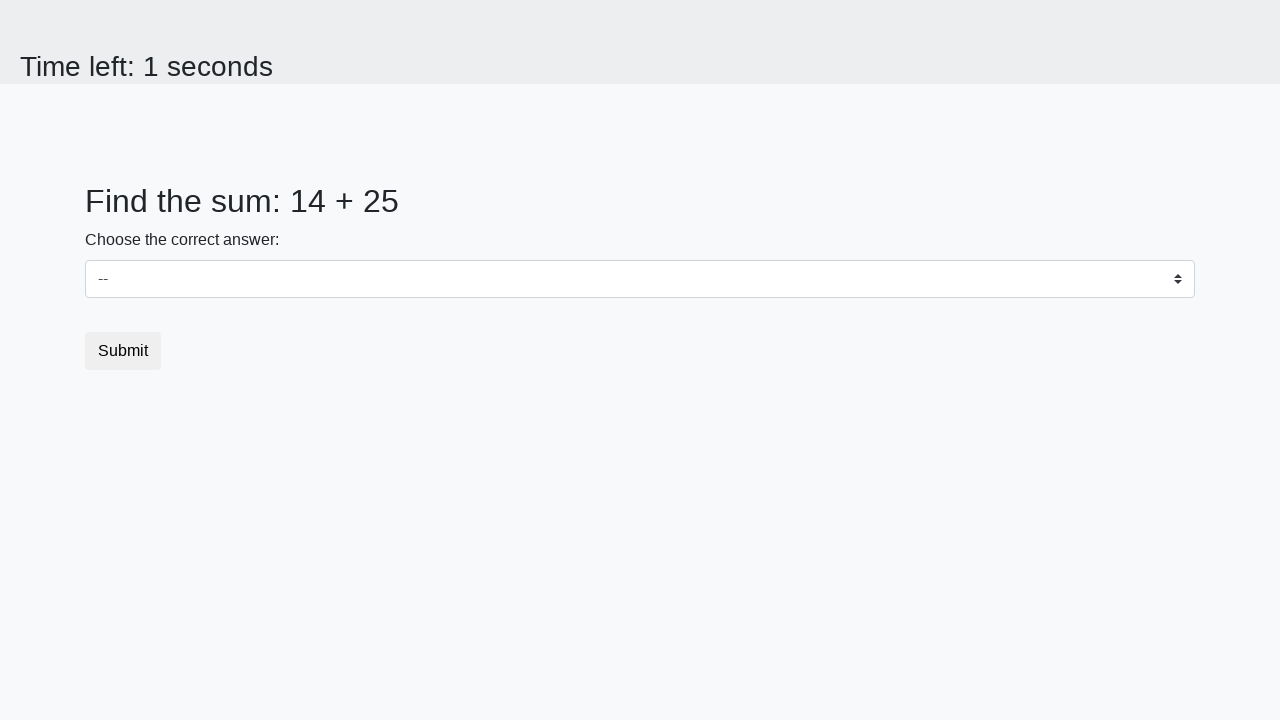